Tests dropdown handling functionality on a registration page by selecting various options from a skills dropdown using different selection methods (by index, by value, and by visible text)

Starting URL: http://demo.automationtesting.in/Register.html

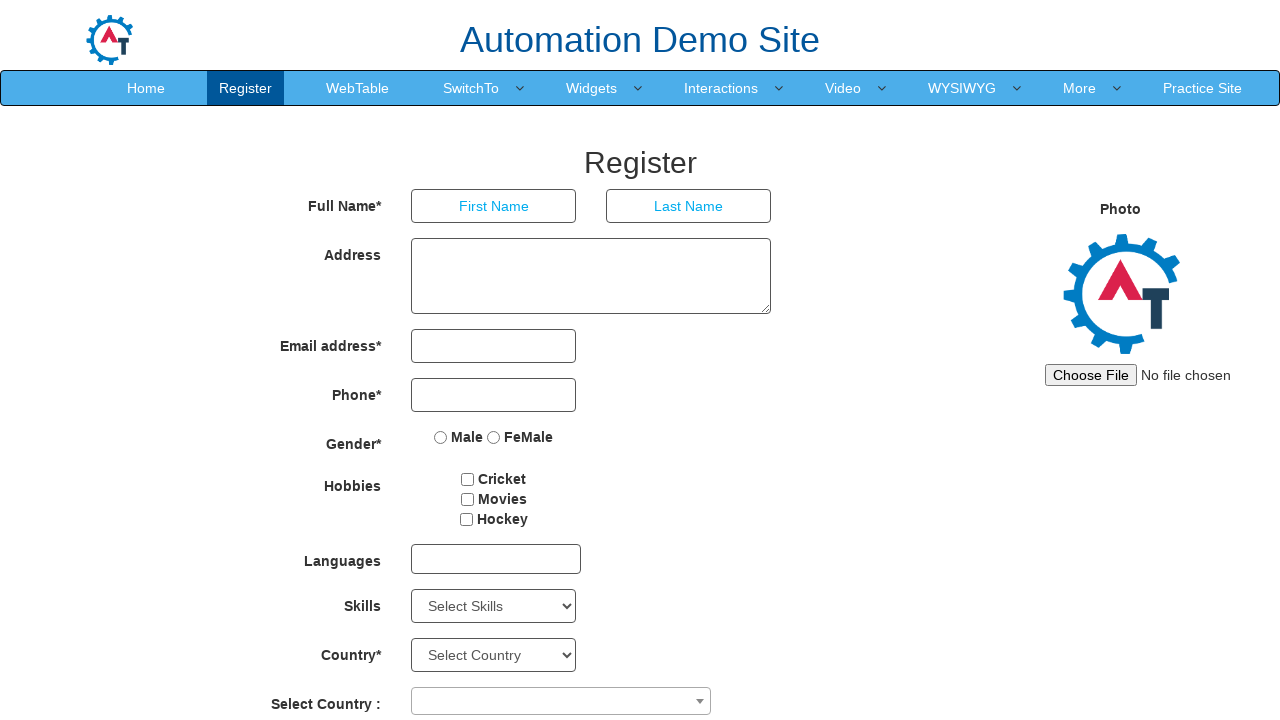

Skills dropdown became visible
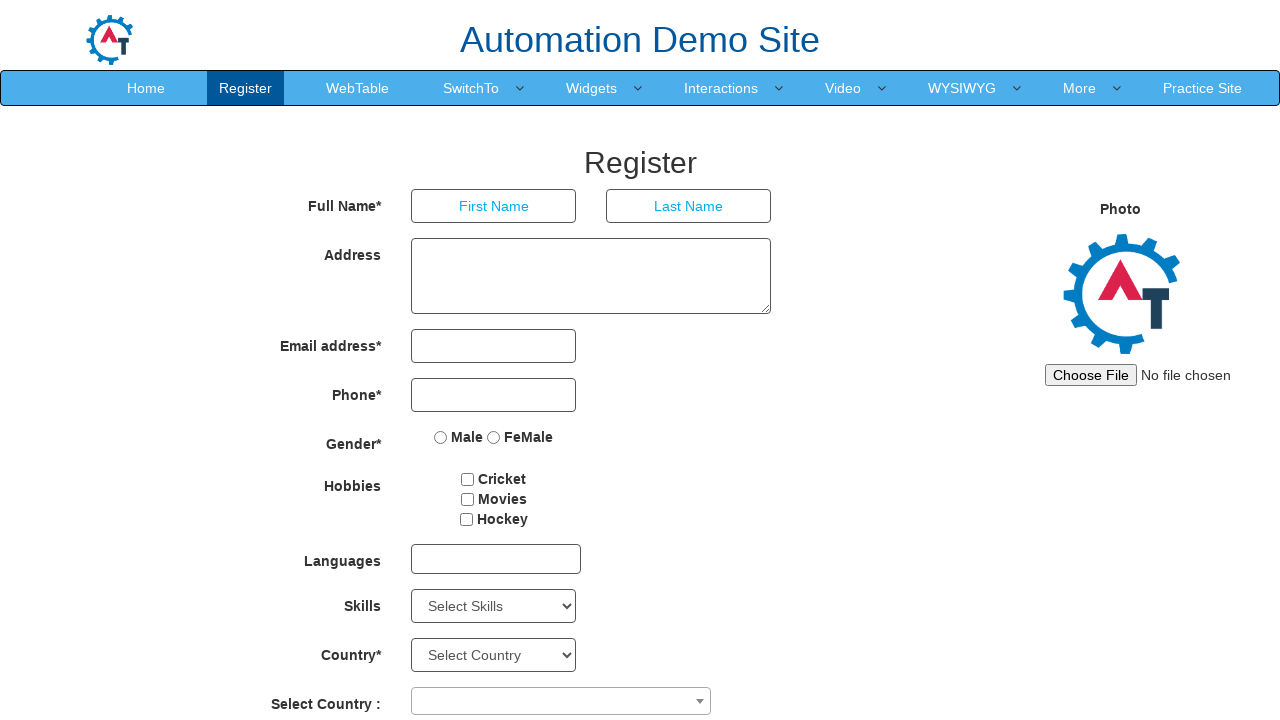

Selected skills dropdown option by index 4 on #Skills
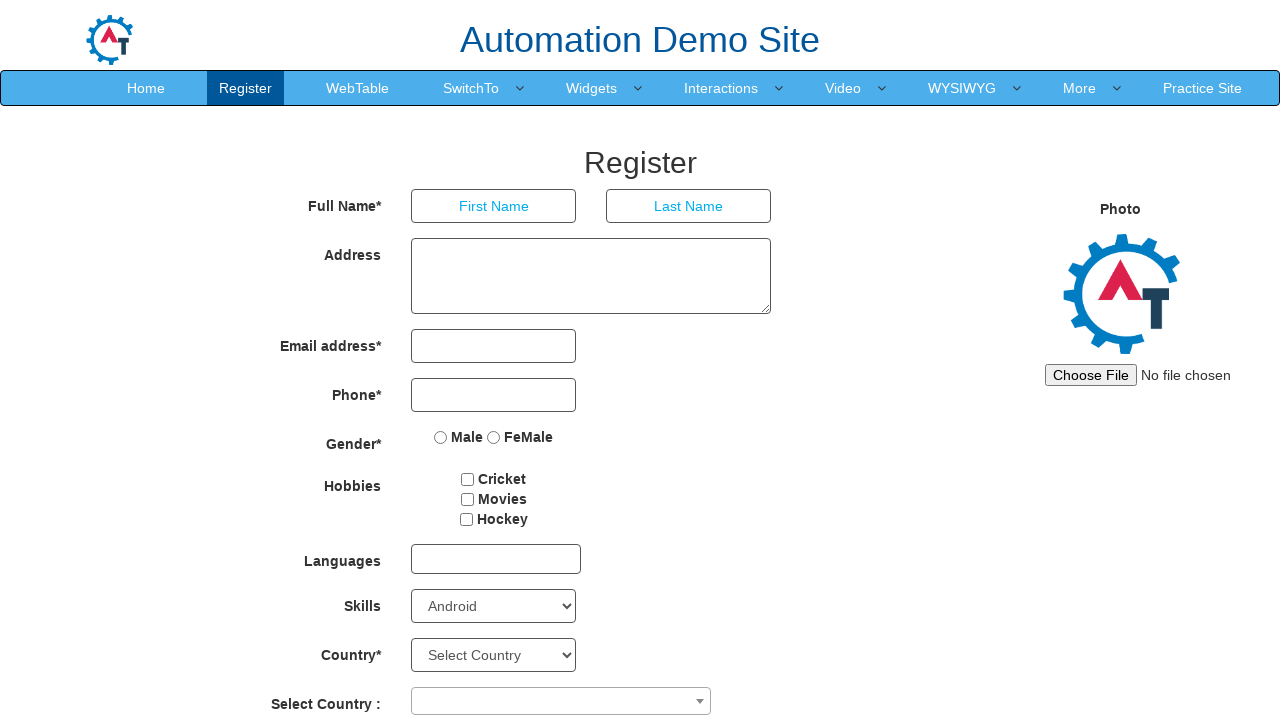

Selected skills dropdown option 'Backup Management' by value on #Skills
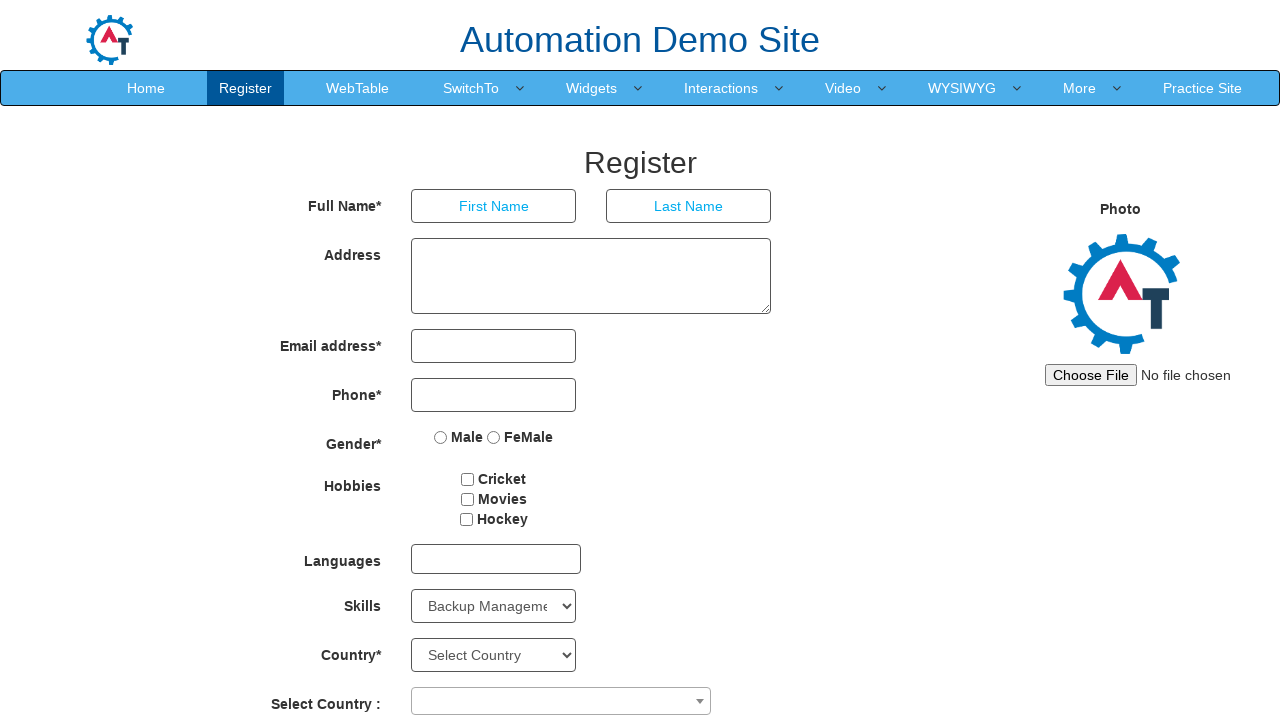

Selected skills dropdown option 'Analytics' by visible text on #Skills
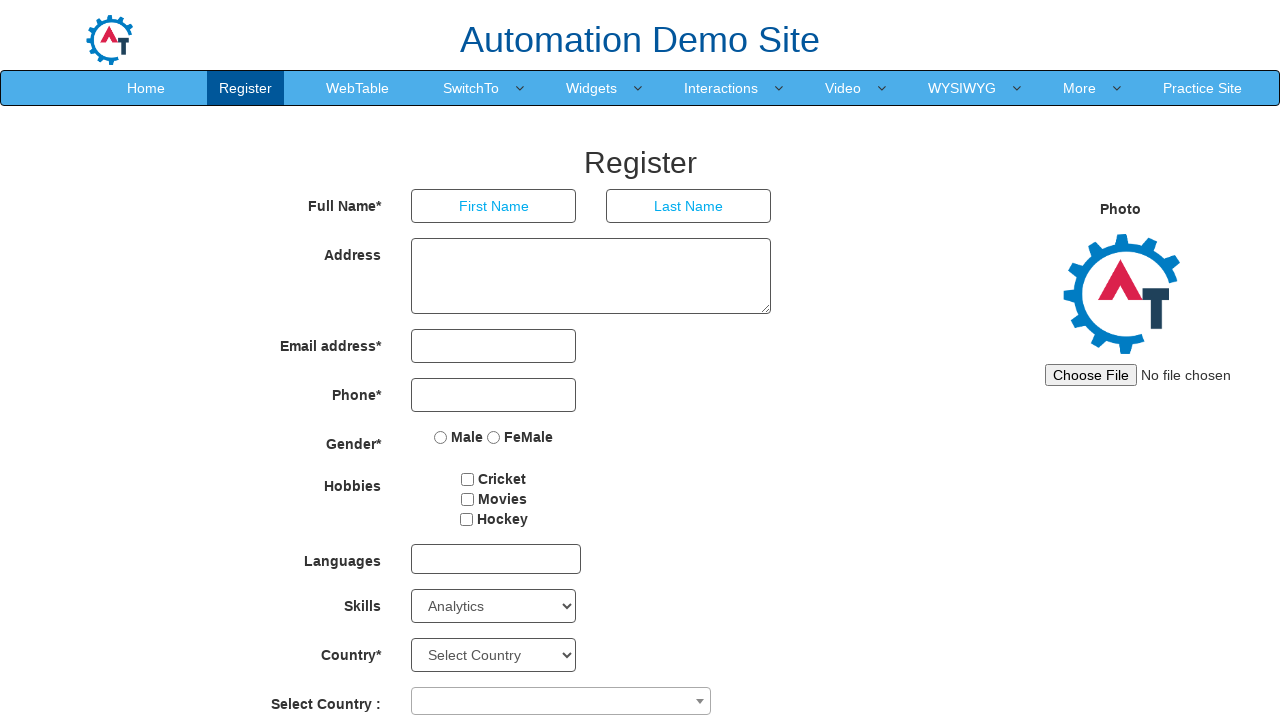

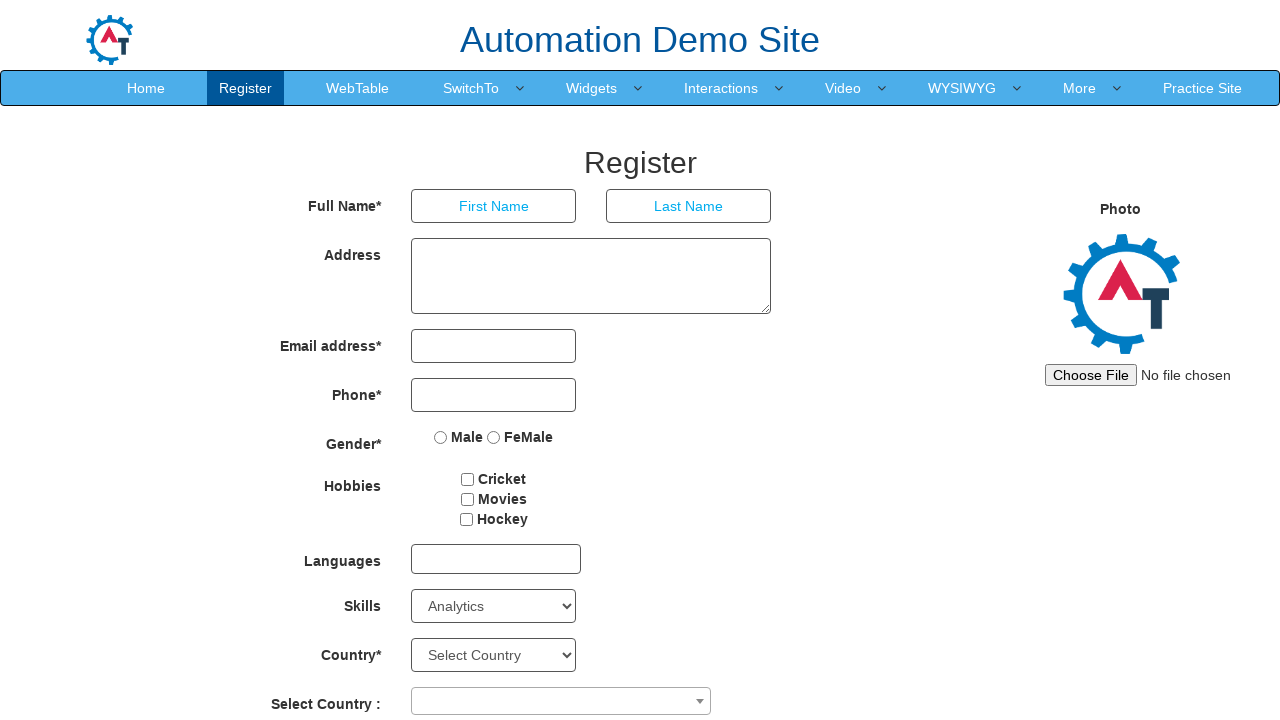